Tests JavaScript alert handling by clicking a button to trigger an alert, accepting it, and verifying the result message

Starting URL: https://testcenter.techproeducation.com/index.php?page=javascript-alerts

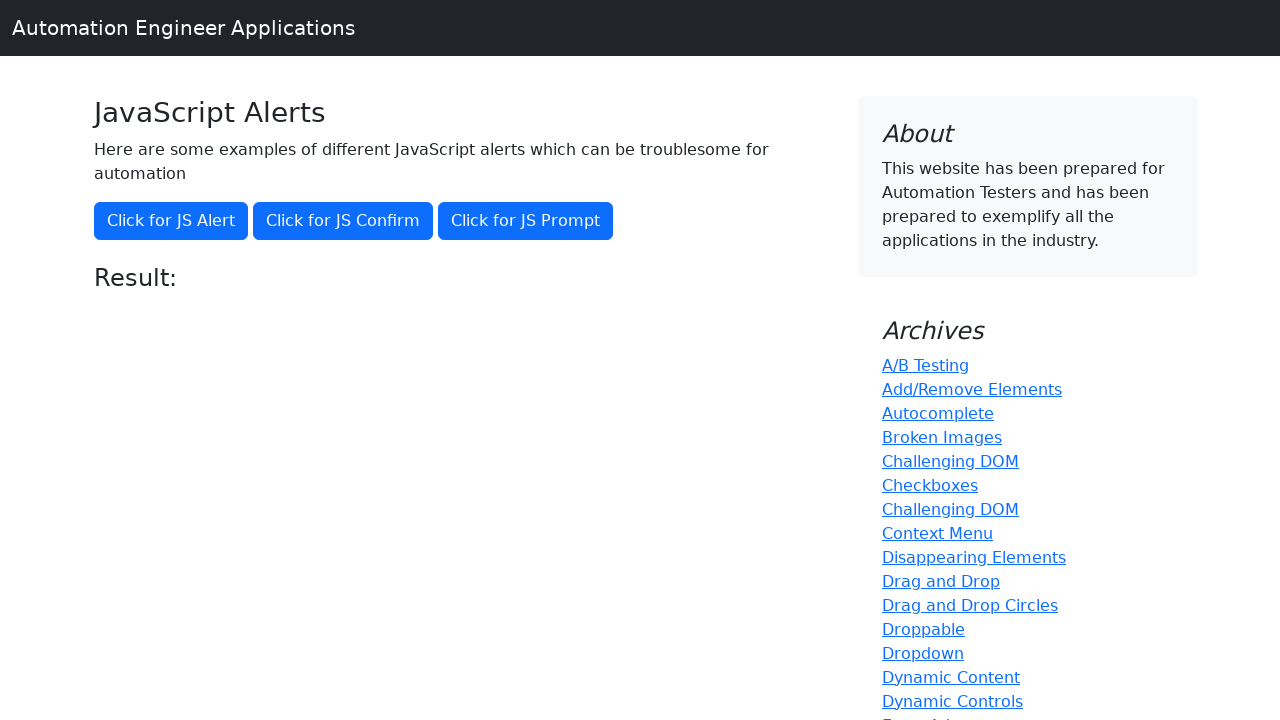

Navigated to JavaScript alerts test page
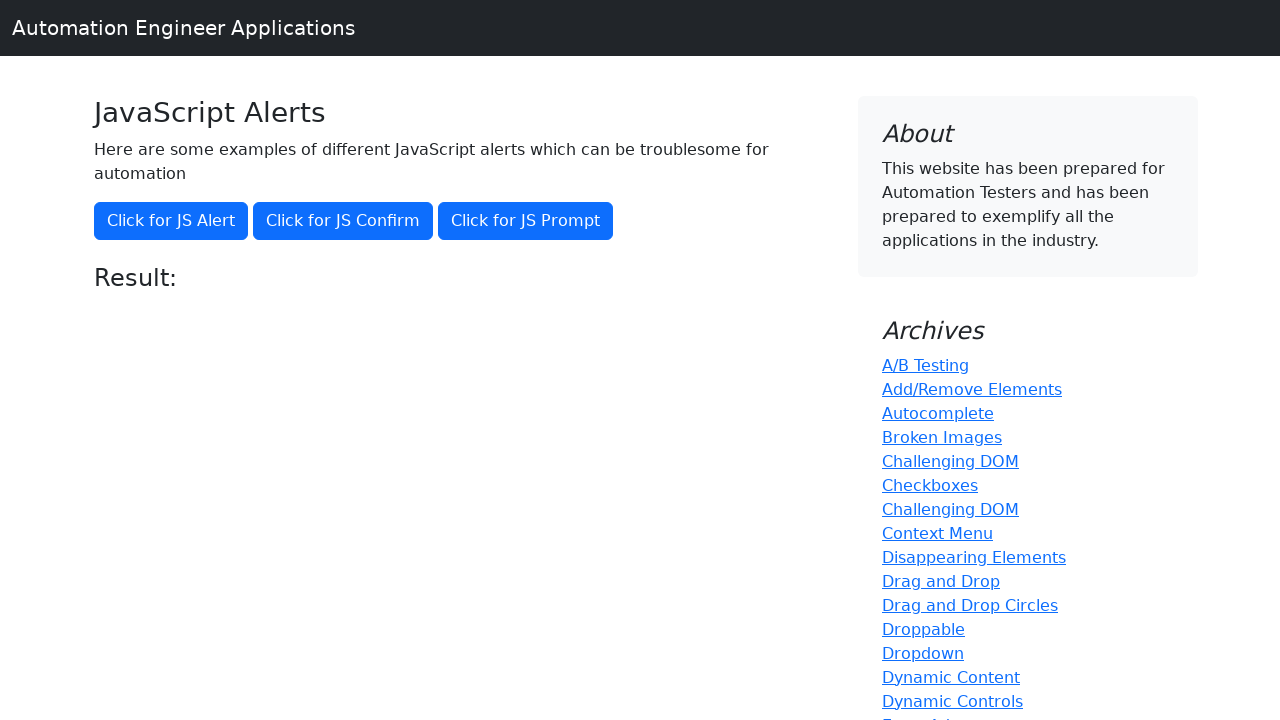

Clicked button to trigger JavaScript alert at (171, 221) on xpath=//button[@onclick='jsAlert()']
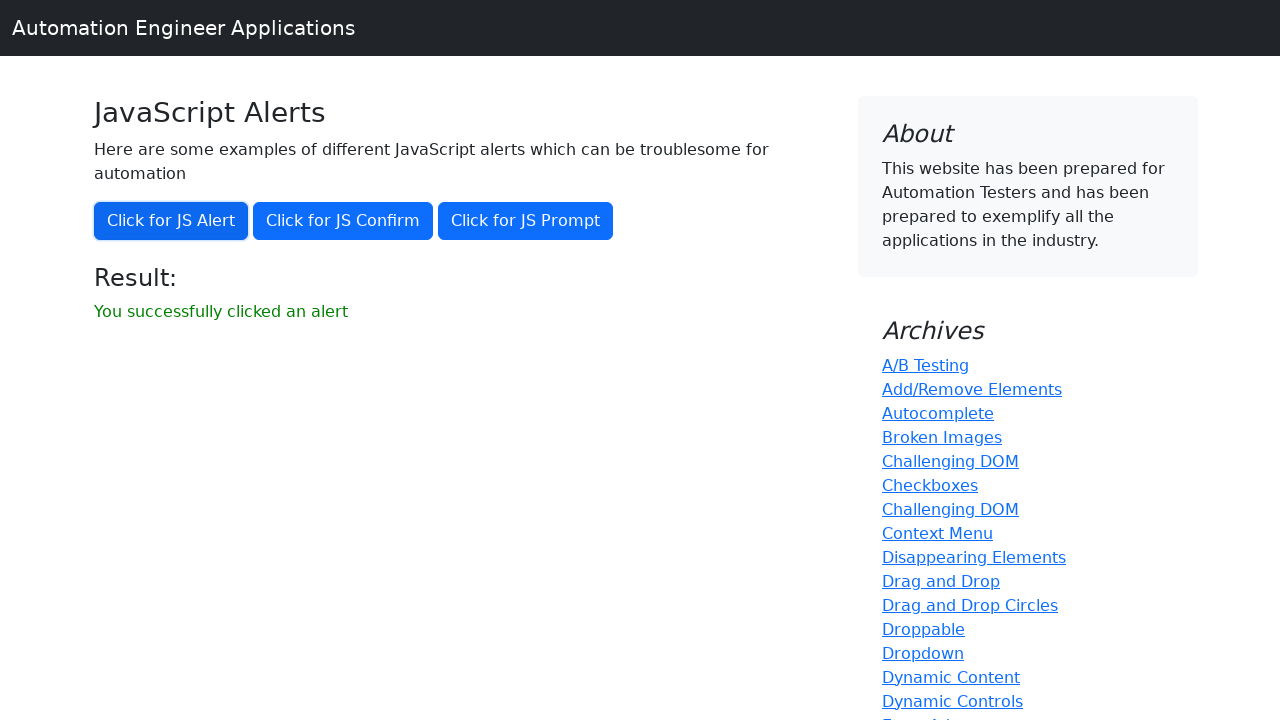

Set up dialog handler to accept alerts
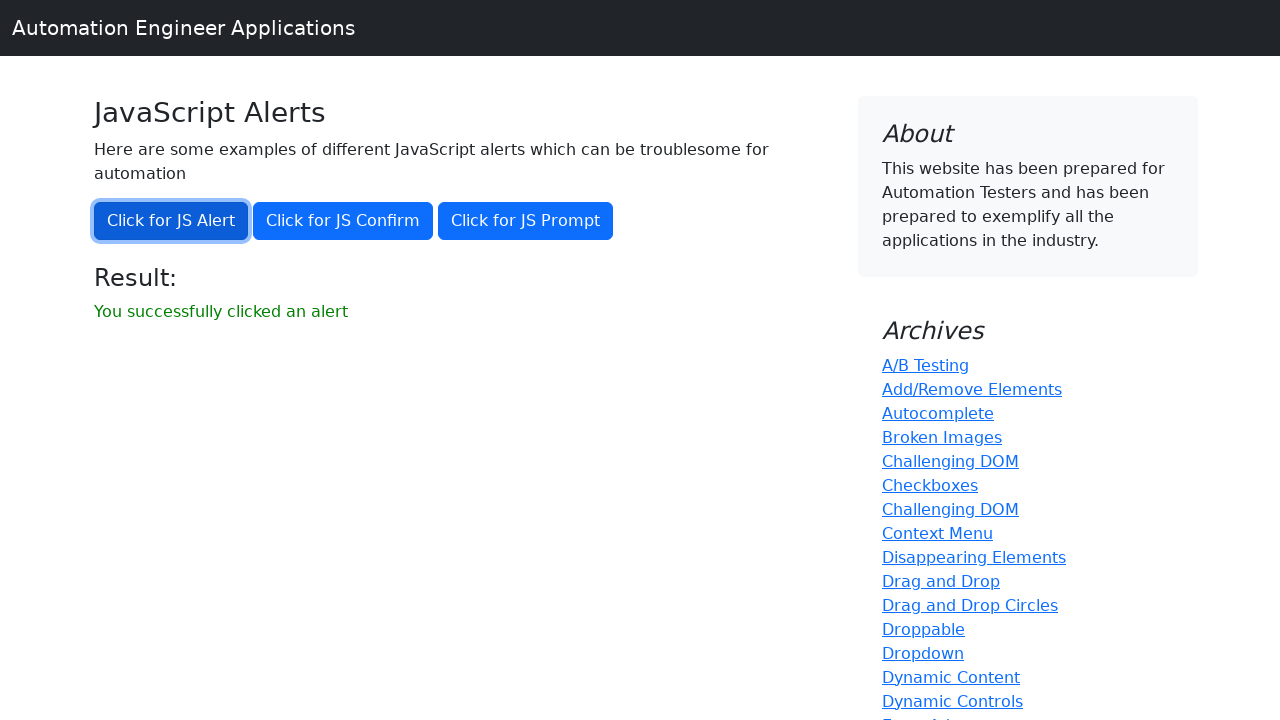

Result message element appeared on page
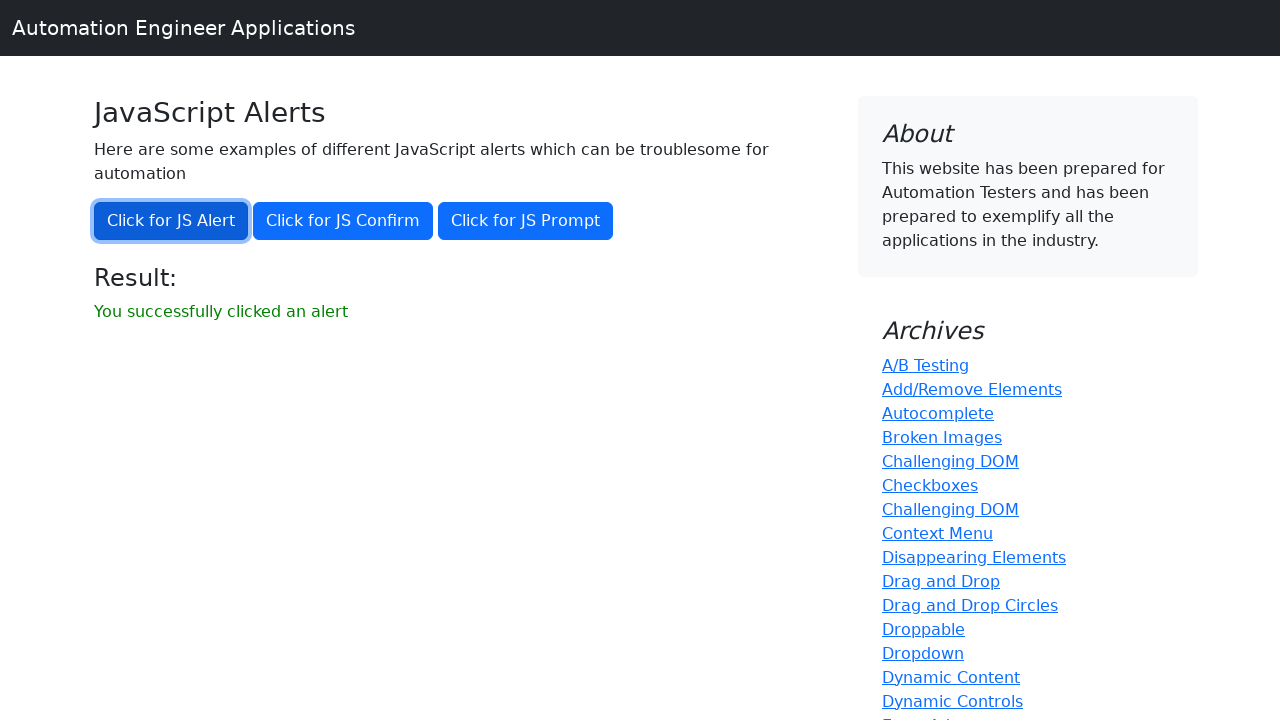

Retrieved result text content
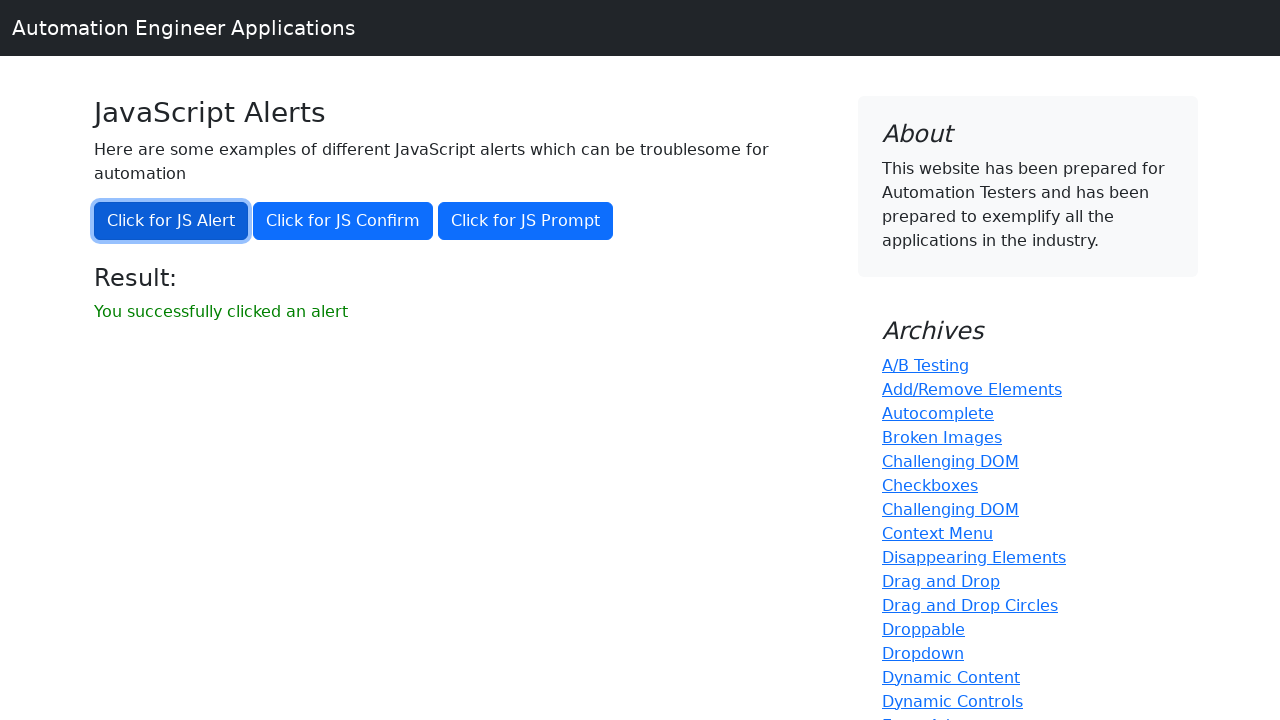

Verified result message: 'You successfully clicked an alert'
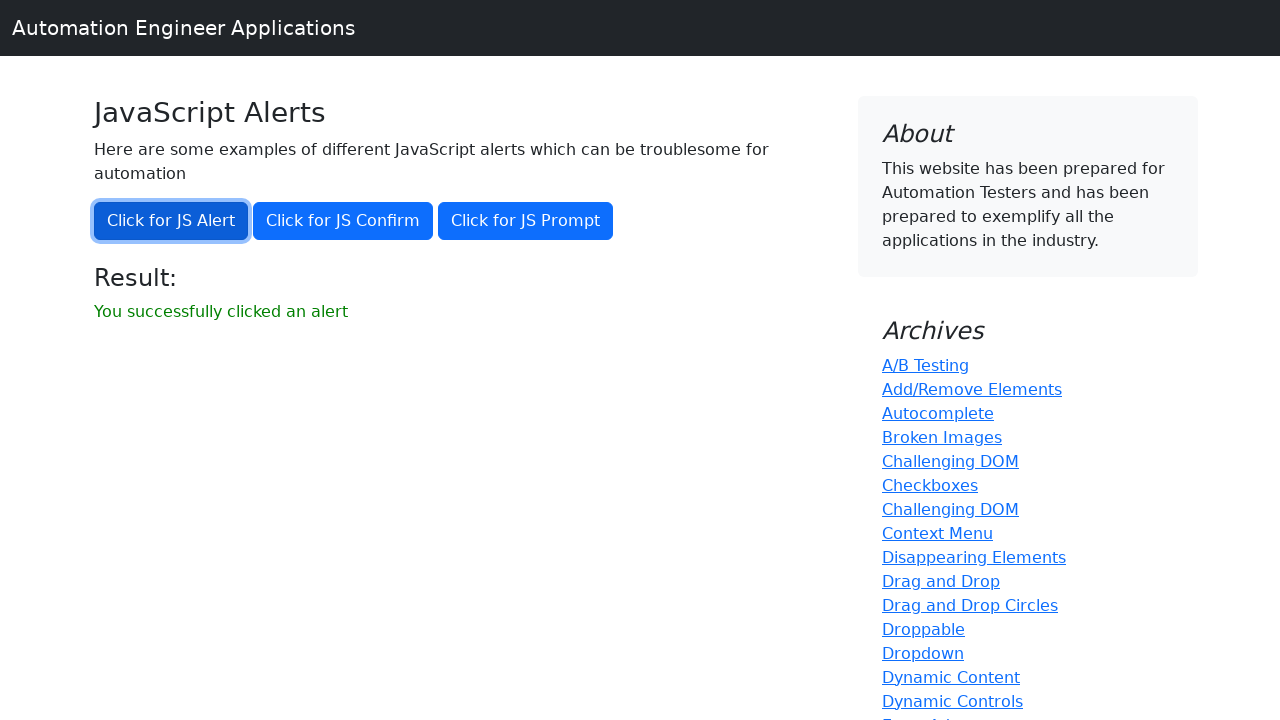

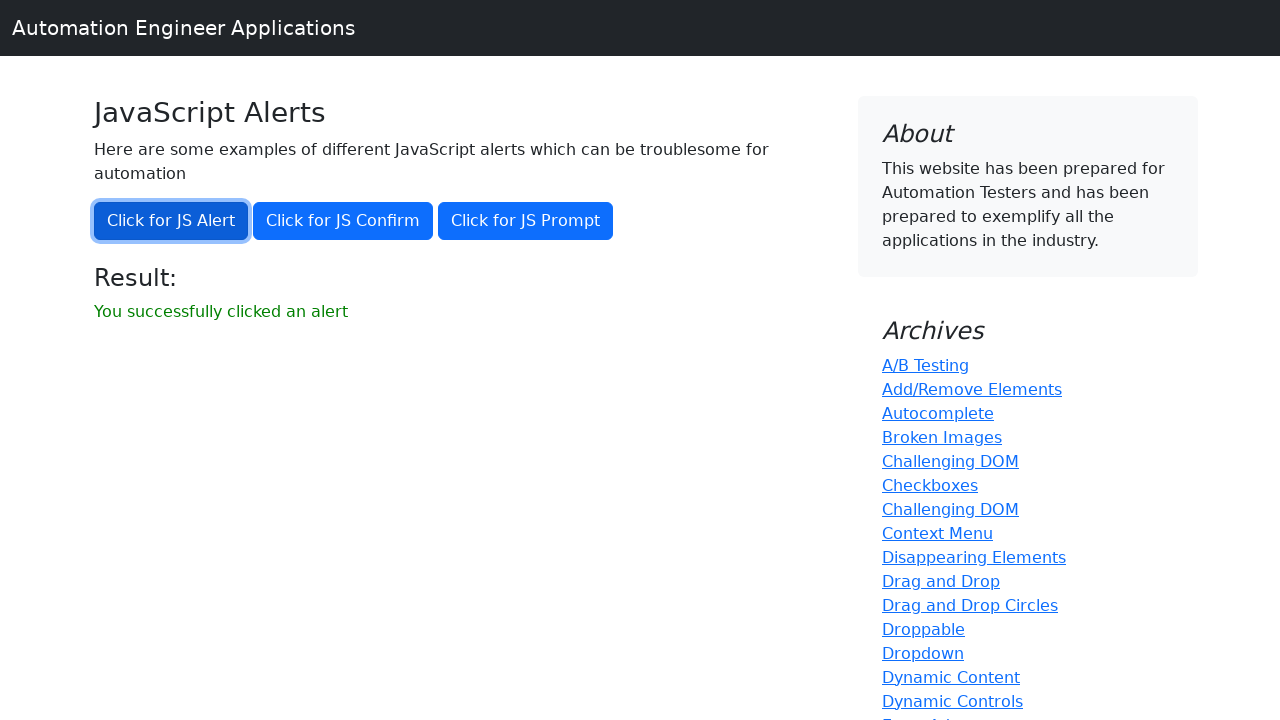